Tests dropdown selection functionality by selecting options using different methods (by index, value, and visible text)

Starting URL: https://rahulshettyacademy.com/AutomationPractice/

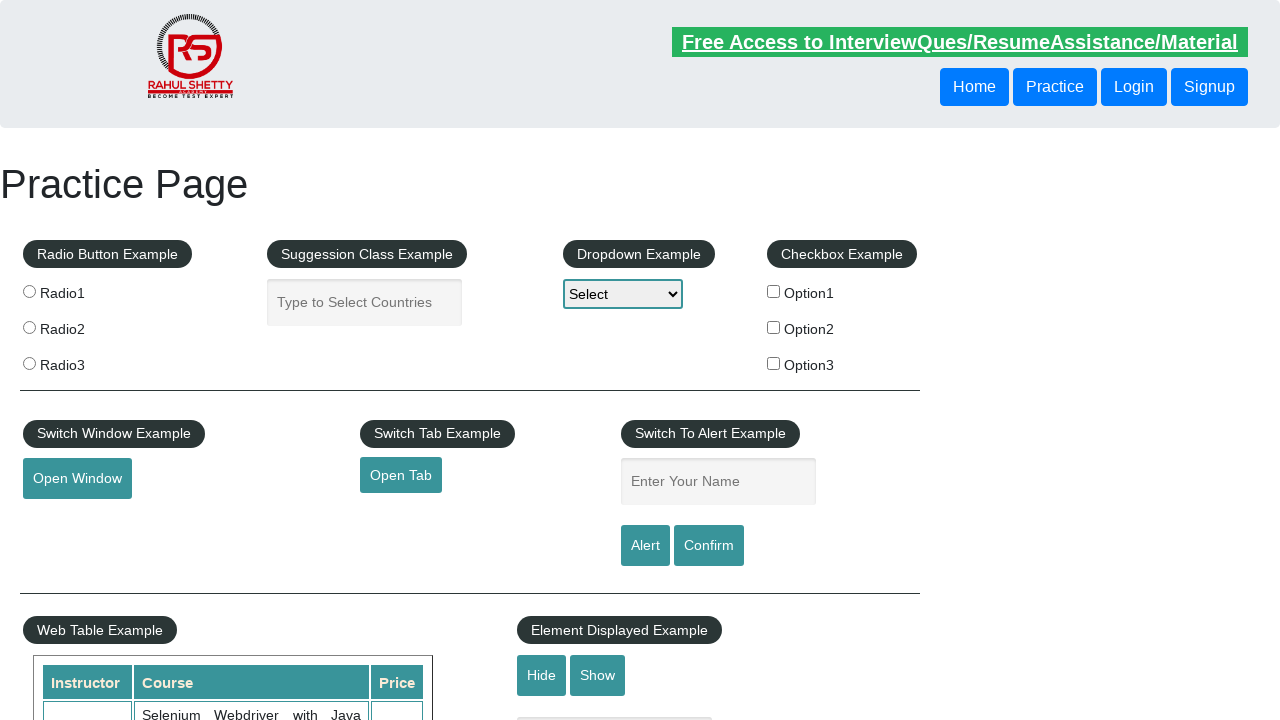

Located dropdown element with id 'dropdown-class-example'
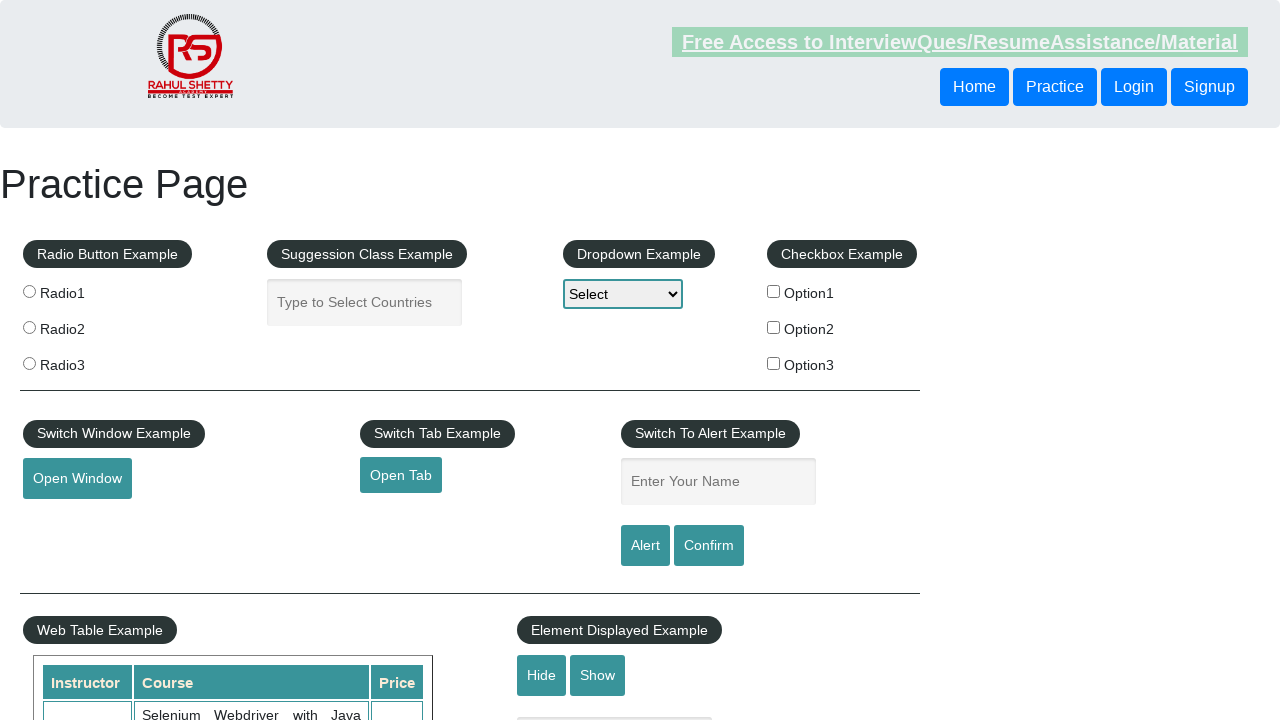

Selected dropdown option by index 1 (Option2) on #dropdown-class-example
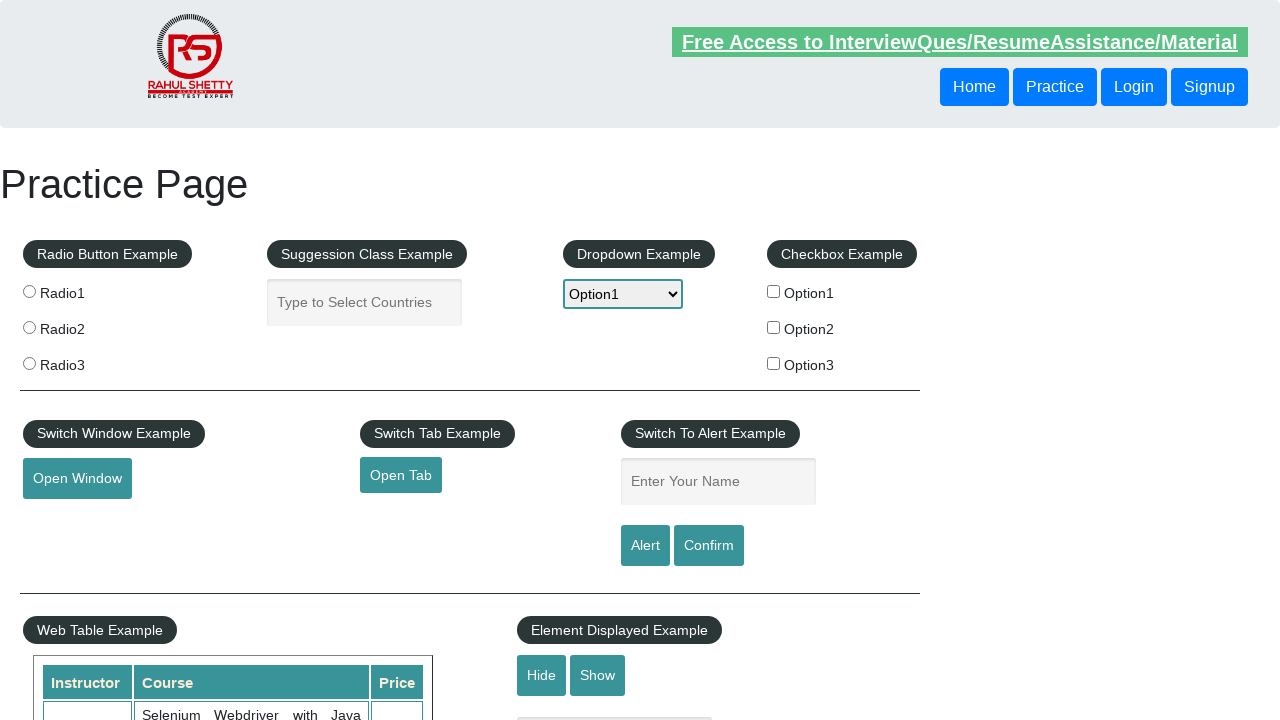

Selected dropdown option by value 'option2' on #dropdown-class-example
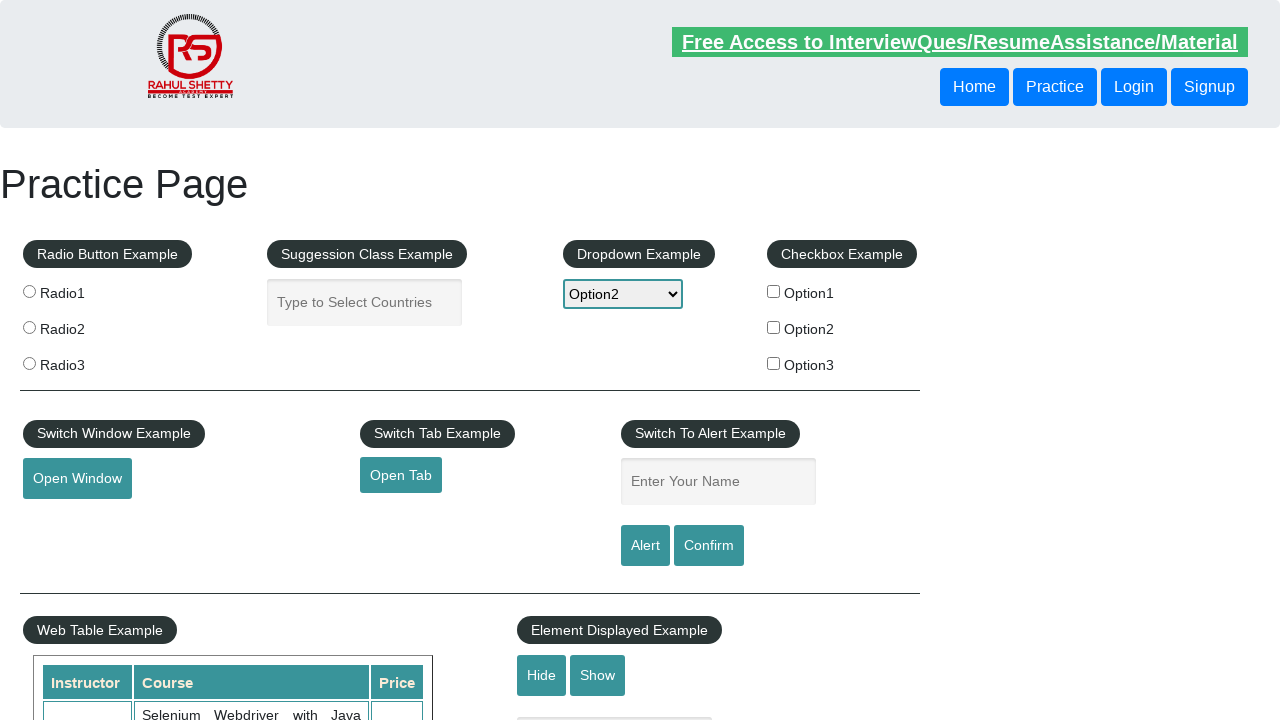

Selected dropdown option by visible text 'Option3' on #dropdown-class-example
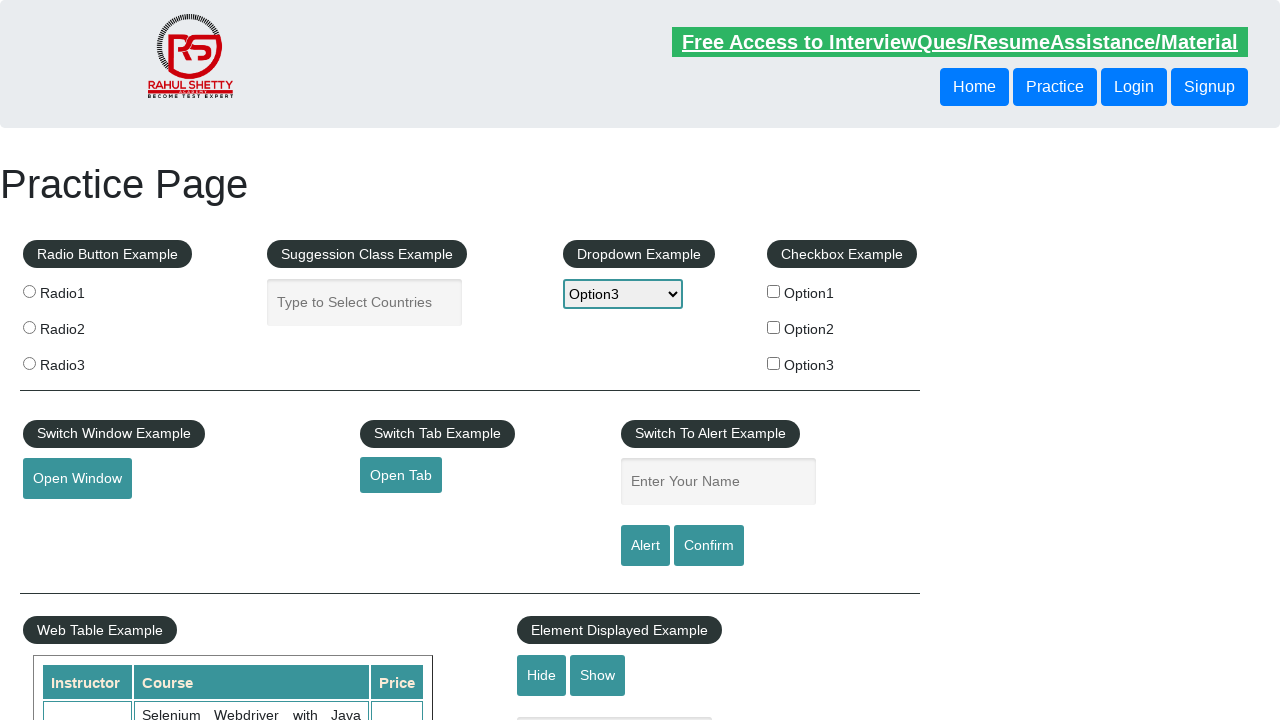

Located dropdown element again to retrieve all options
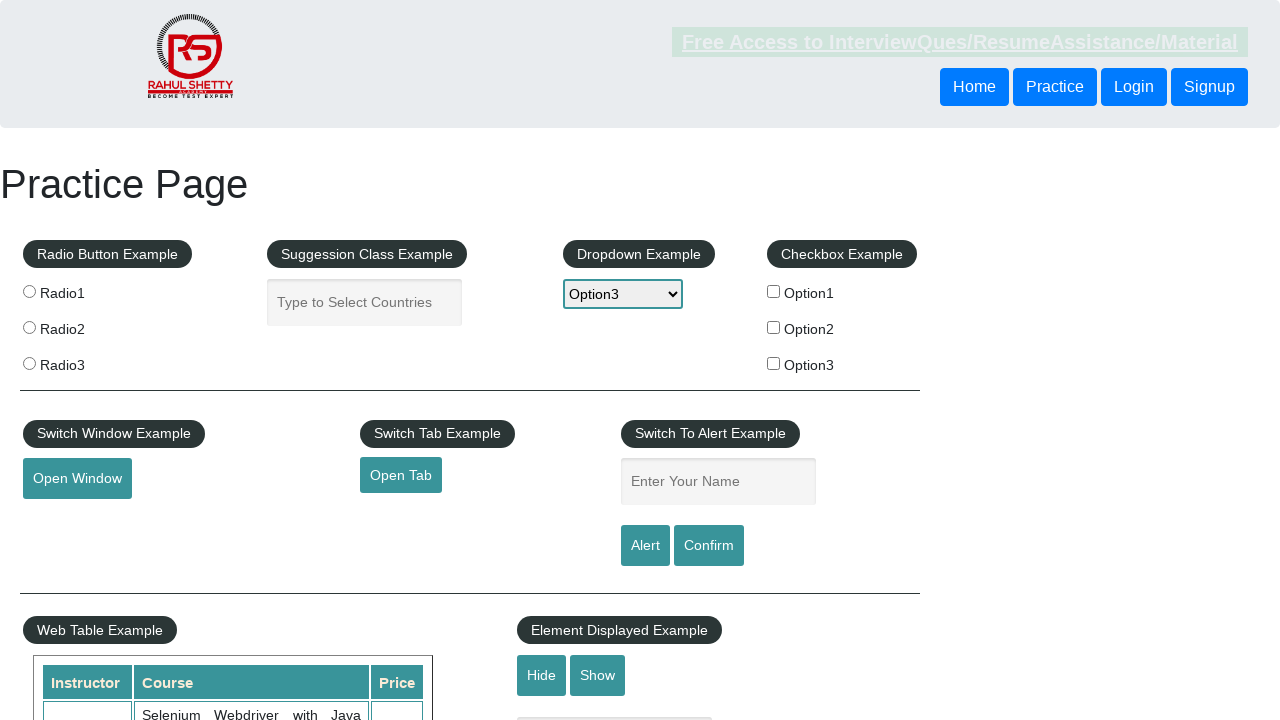

Retrieved all dropdown options: ['Select', 'Option1', 'Option2', 'Option3']
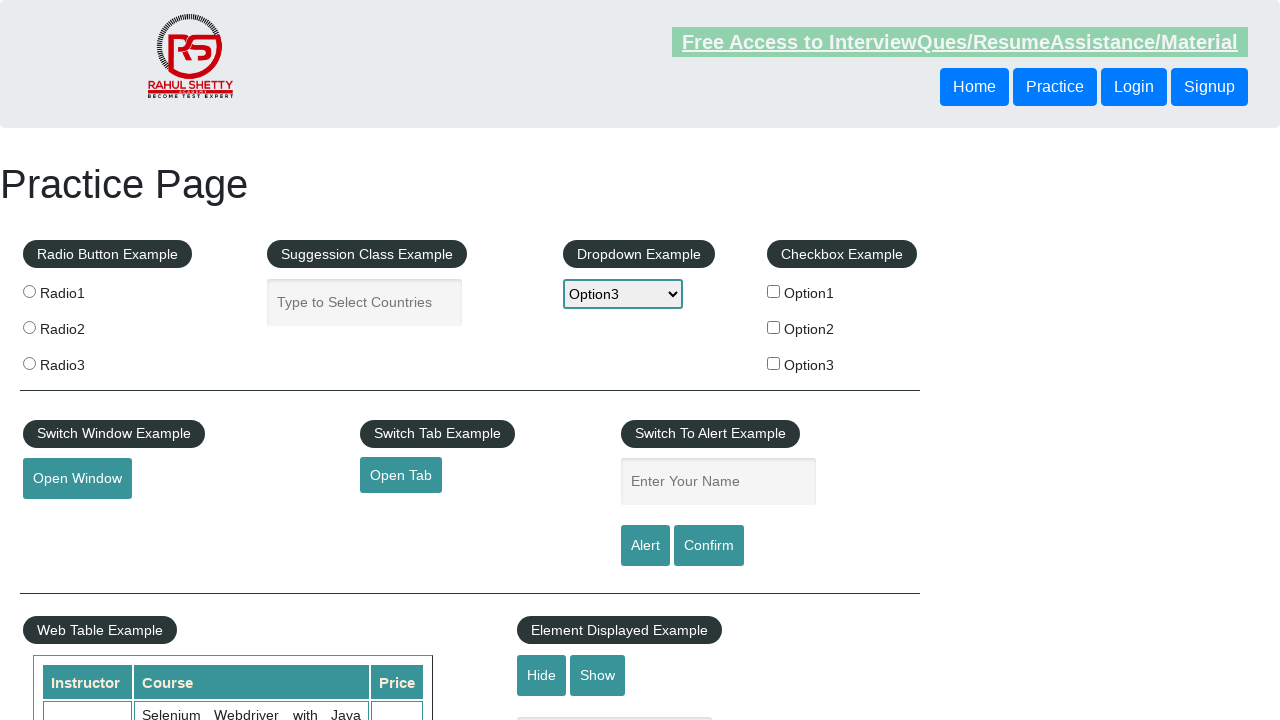

Printed dropdown options to console
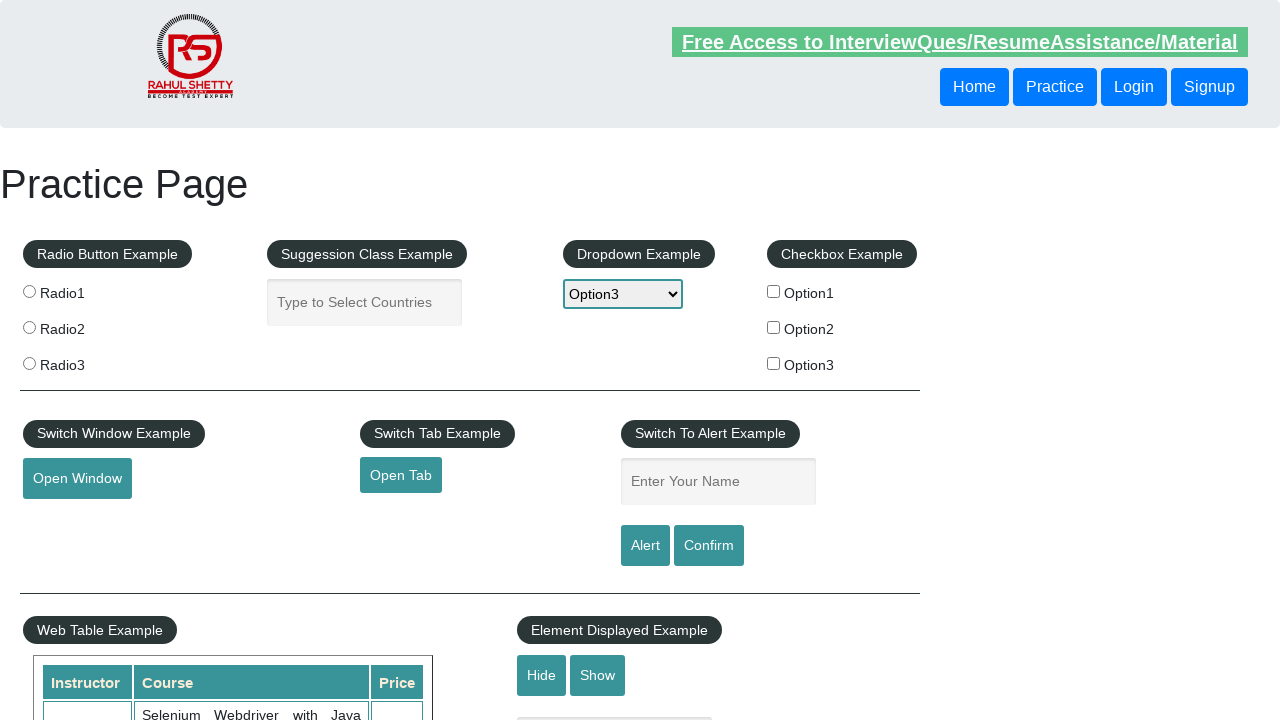

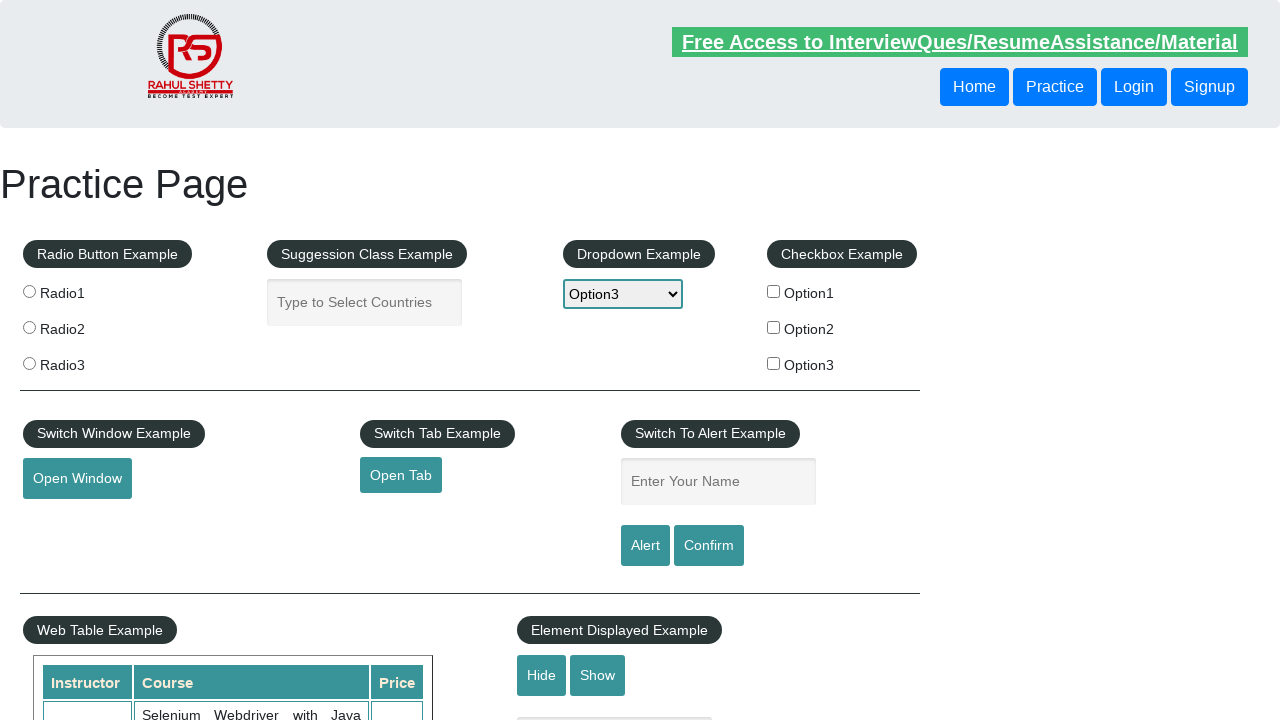